Tests adding multiple todo items to the list and verifying they appear correctly

Starting URL: https://demo.playwright.dev/todomvc

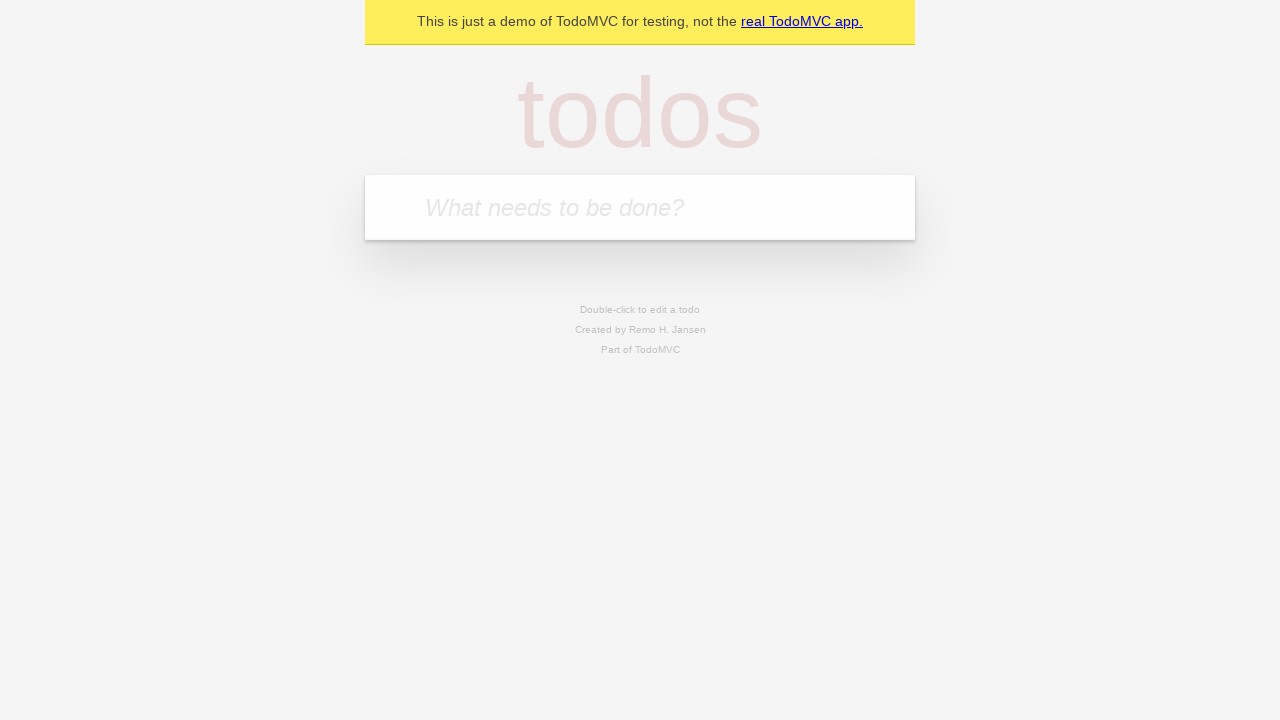

Filled todo input with 'buy some cheese' on internal:attr=[placeholder="What needs to be done?"i]
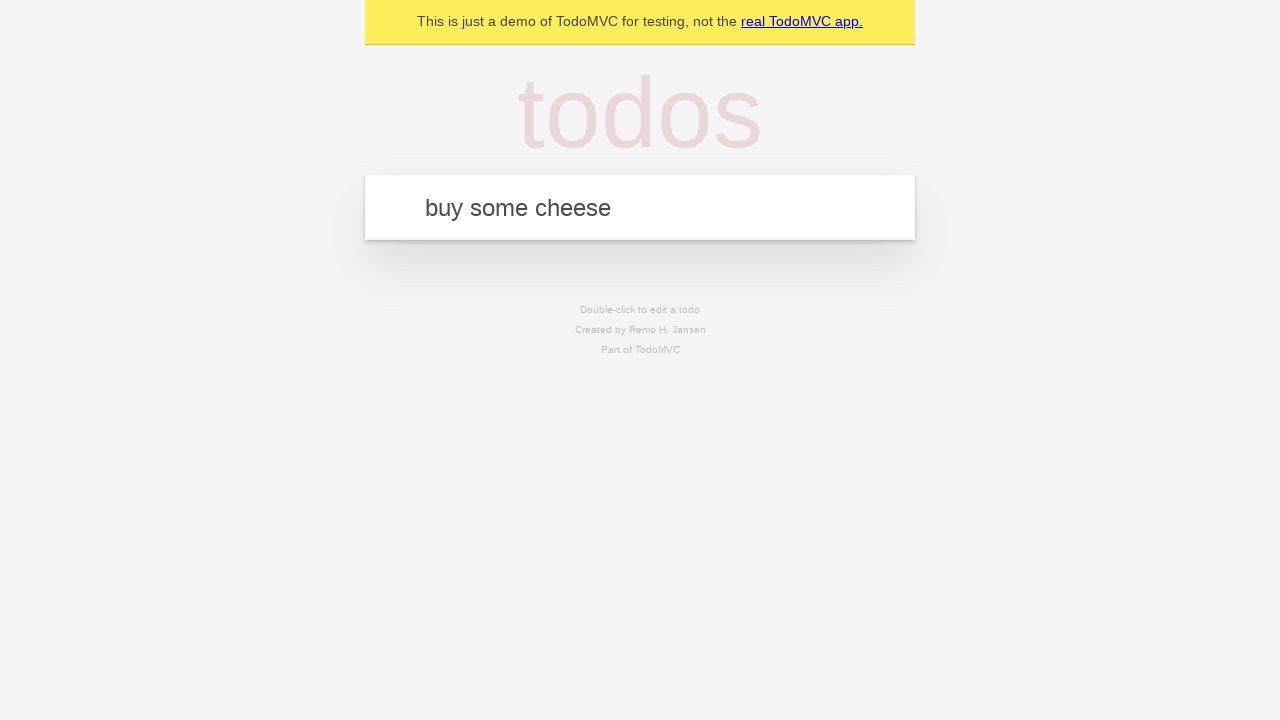

Pressed Enter to add first todo item on internal:attr=[placeholder="What needs to be done?"i]
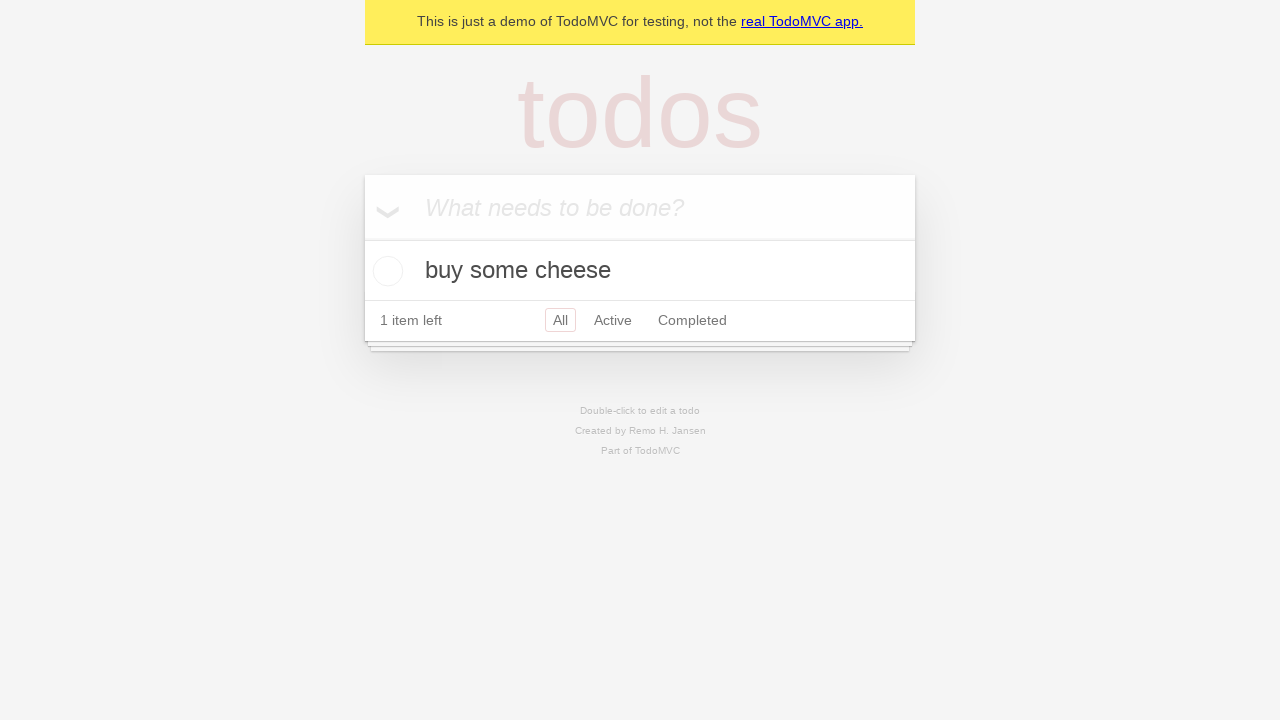

Filled todo input with 'feed the cat' on internal:attr=[placeholder="What needs to be done?"i]
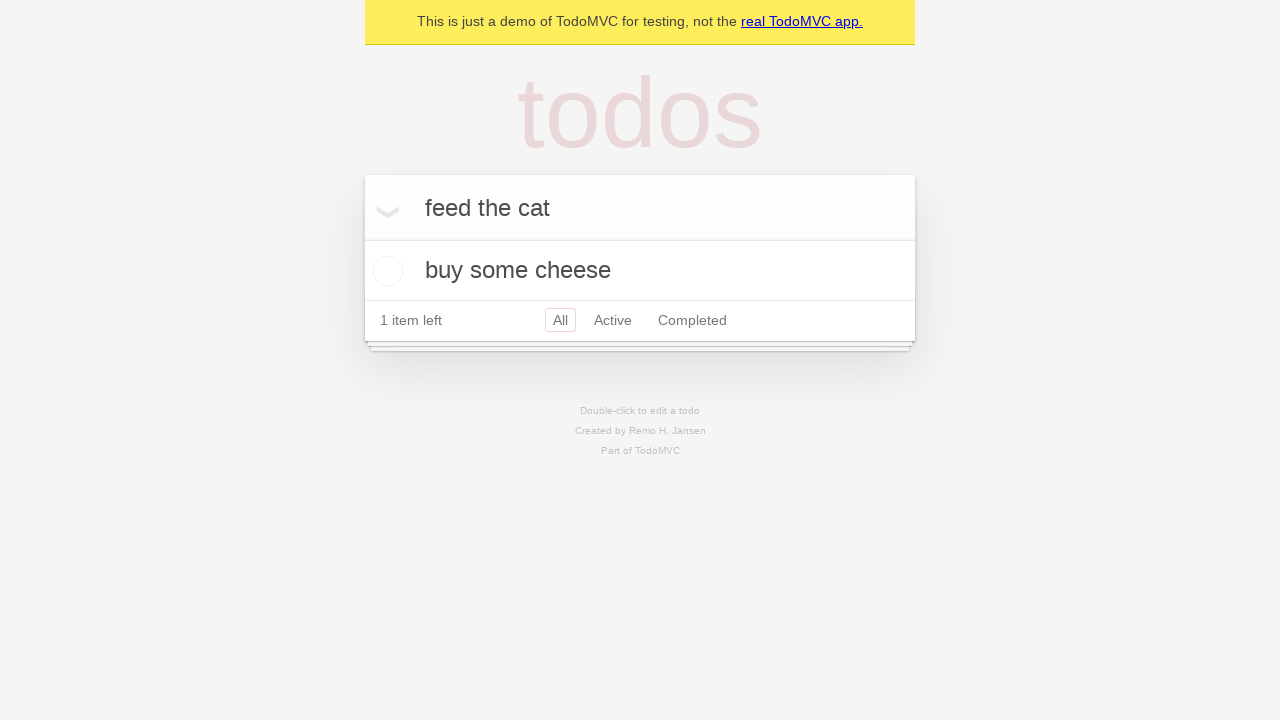

Pressed Enter to add second todo item on internal:attr=[placeholder="What needs to be done?"i]
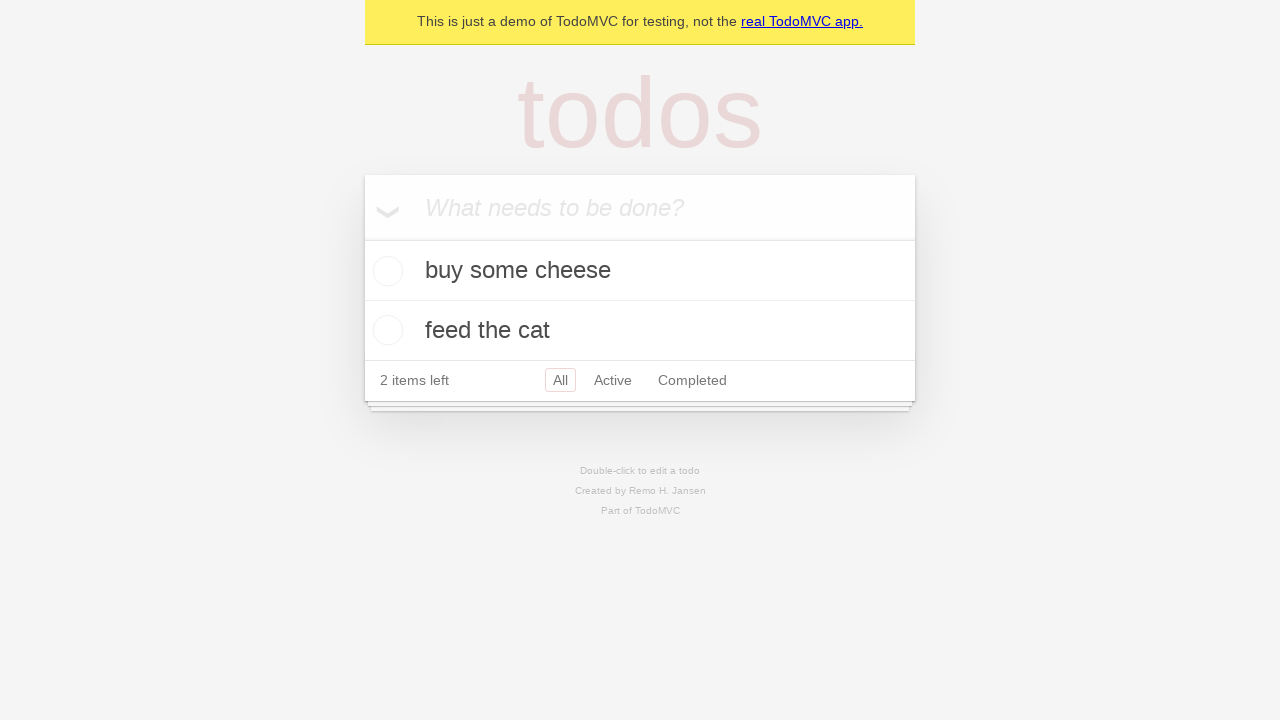

Waited for todo items to be displayed
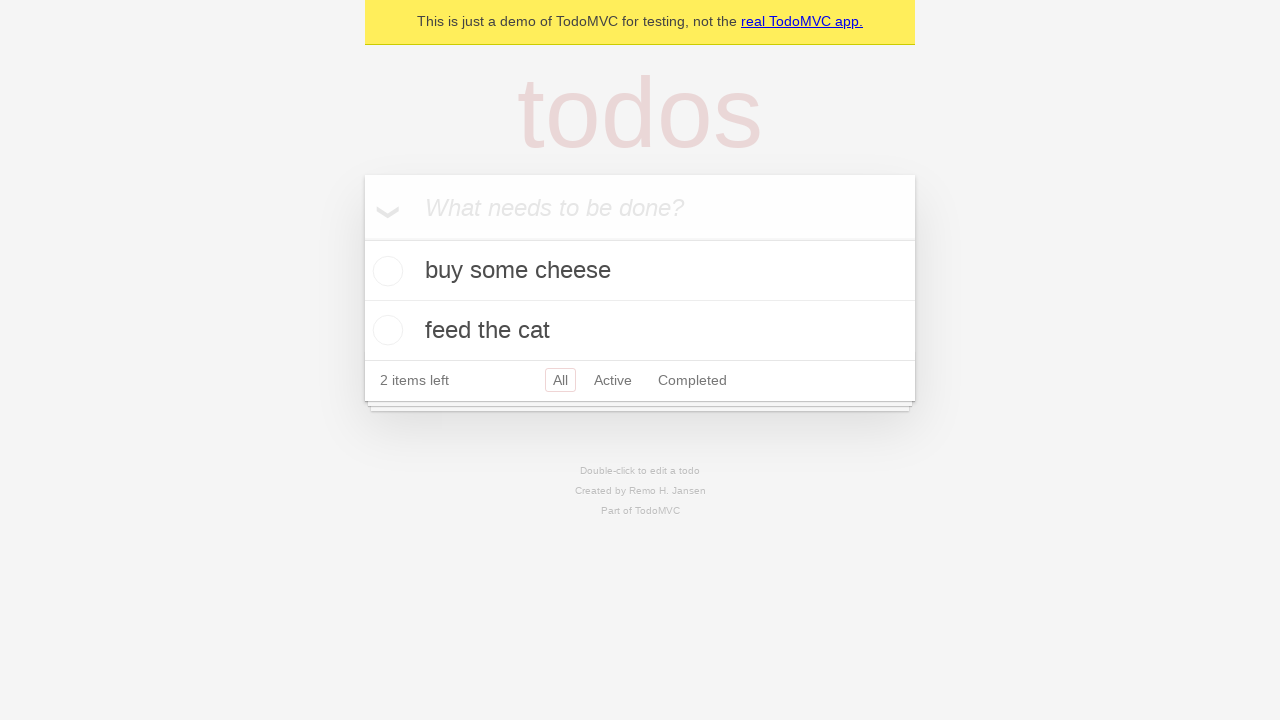

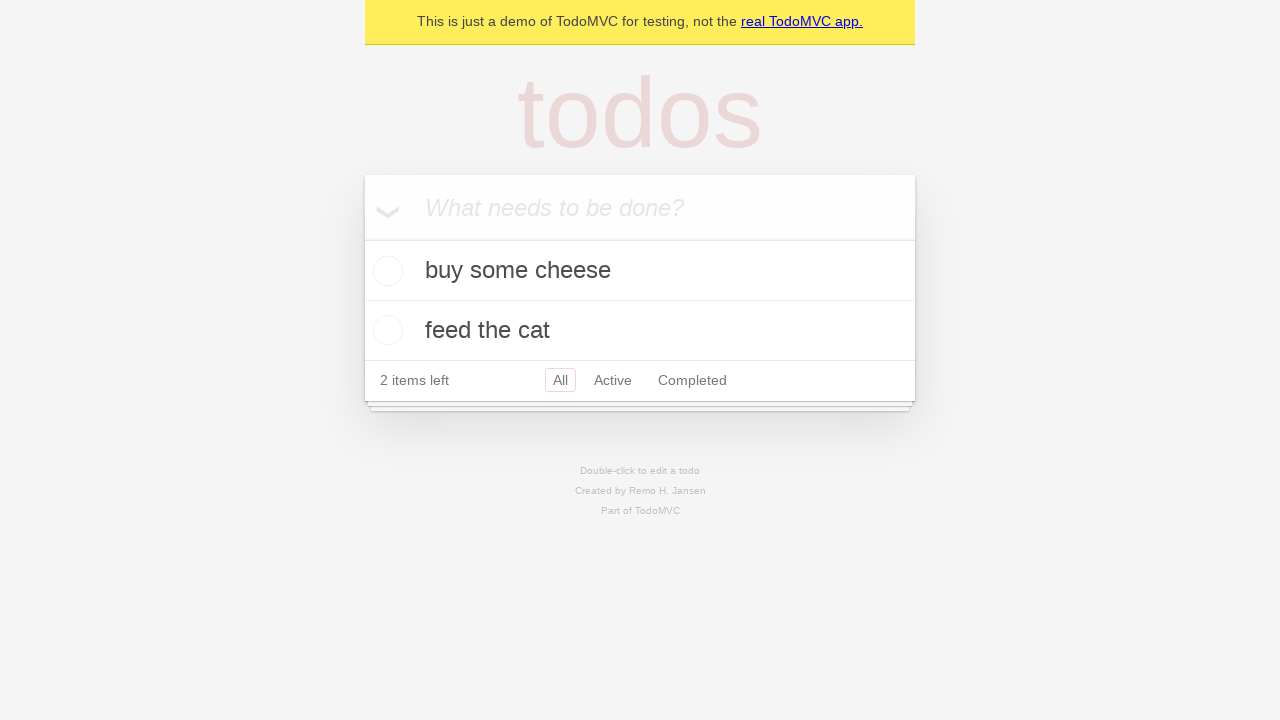